Tests navigation to Slow Resources page

Starting URL: https://the-internet.herokuapp.com/

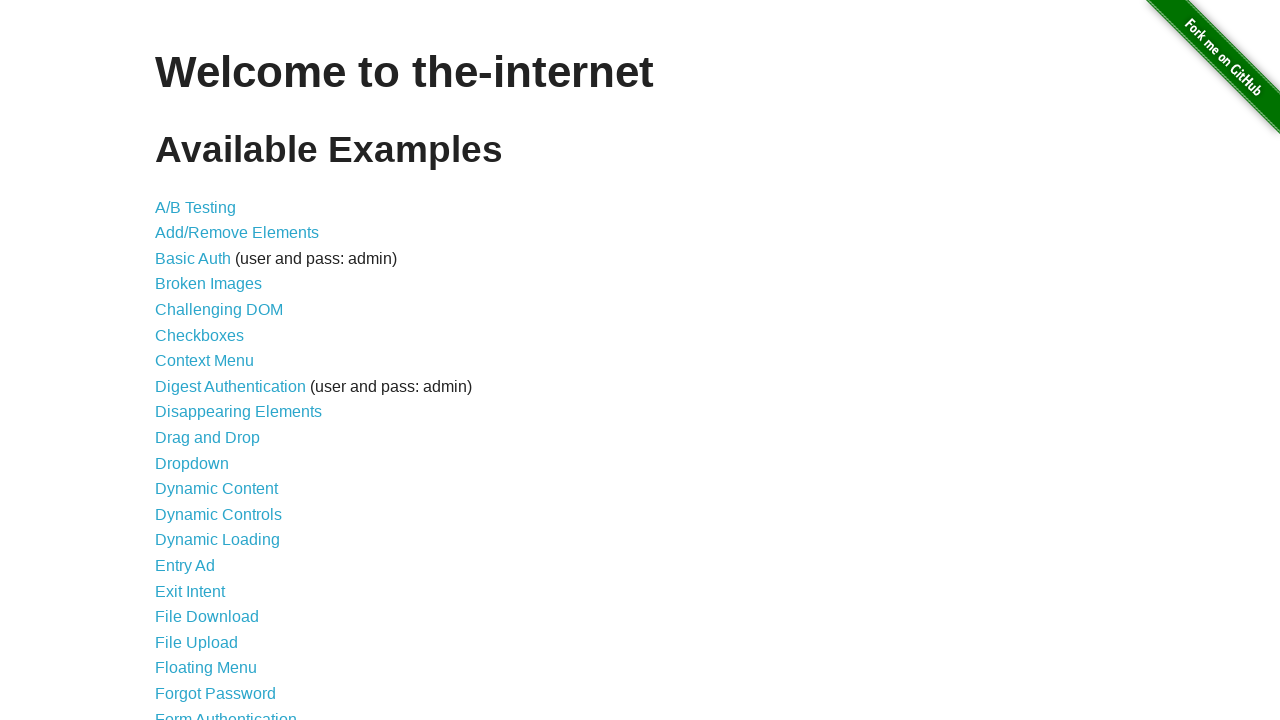

Clicked on Slow Resources link at (214, 548) on xpath=//*[@id='content']/ul/li[40]/a
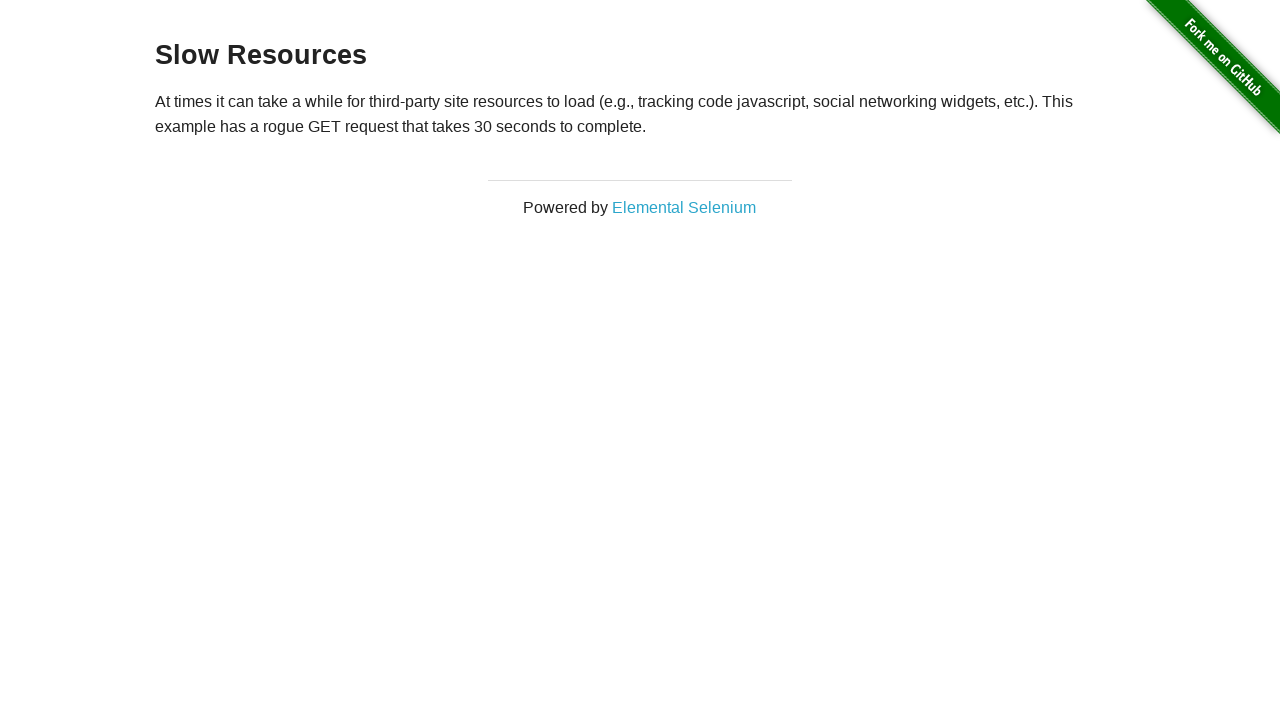

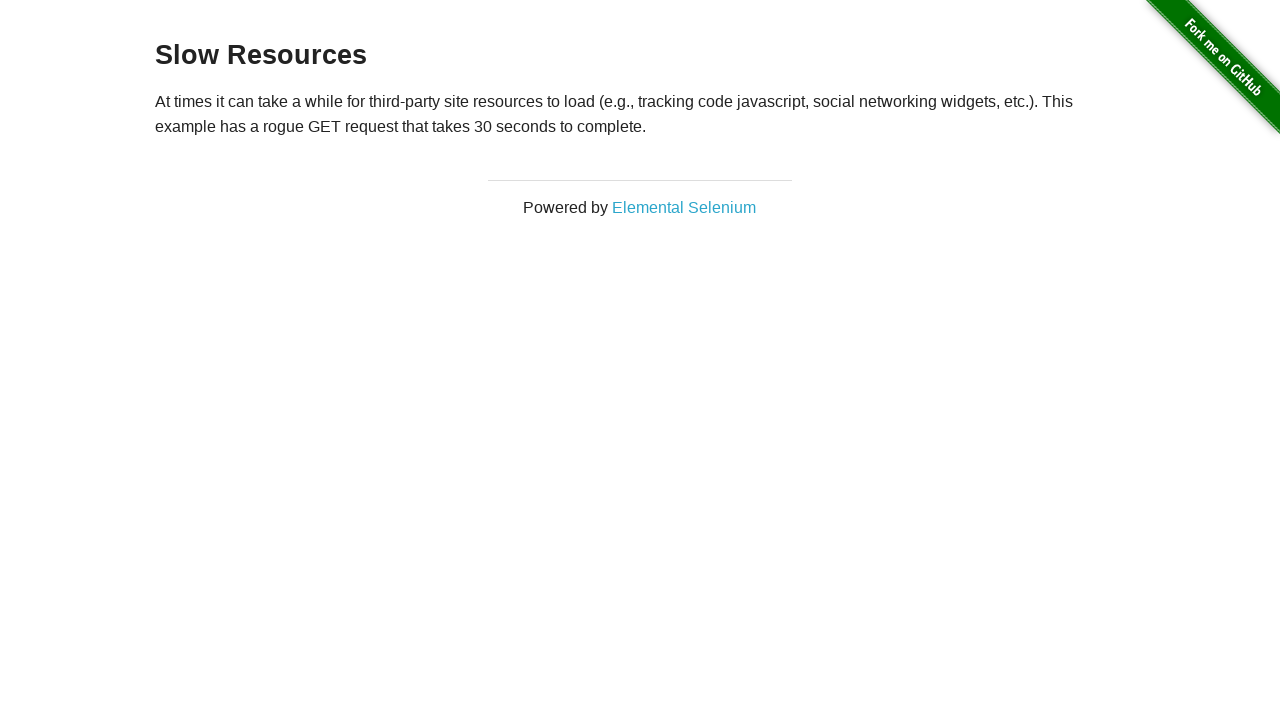